Tests that the currently active filter link is highlighted with the selected class.

Starting URL: https://demo.playwright.dev/todomvc

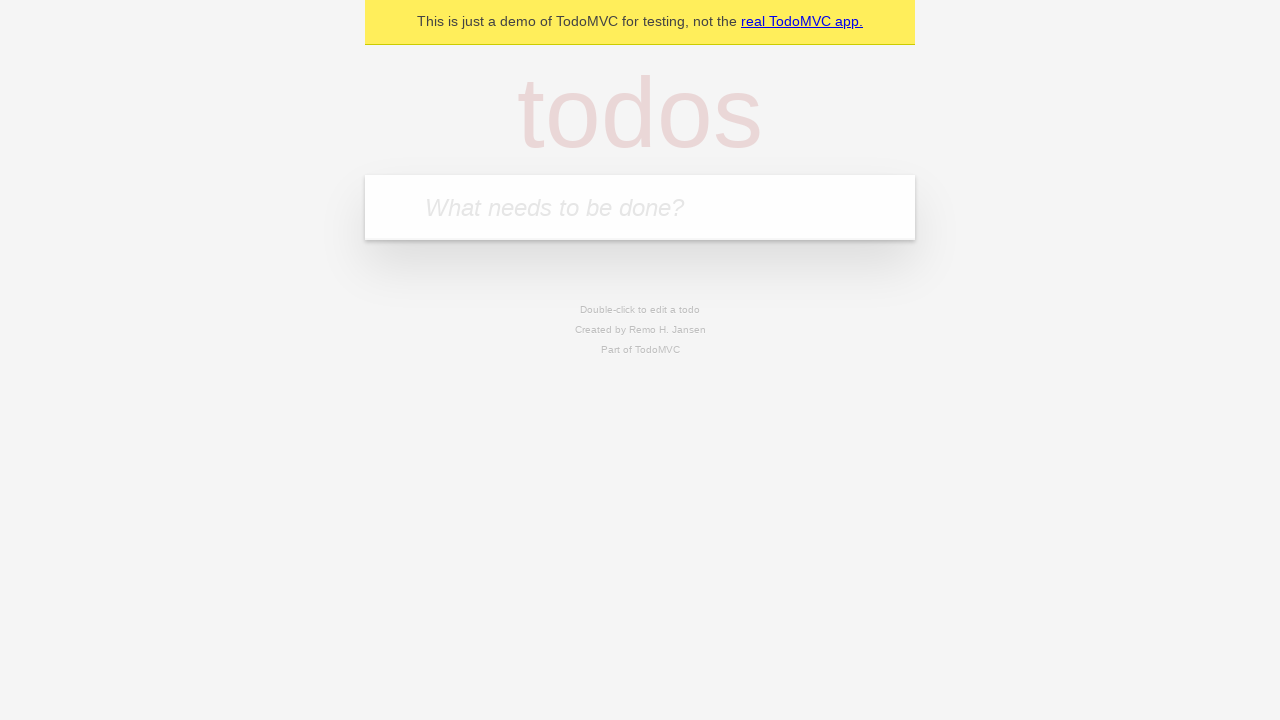

Filled todo input with 'buy some cheese' on internal:attr=[placeholder="What needs to be done?"i]
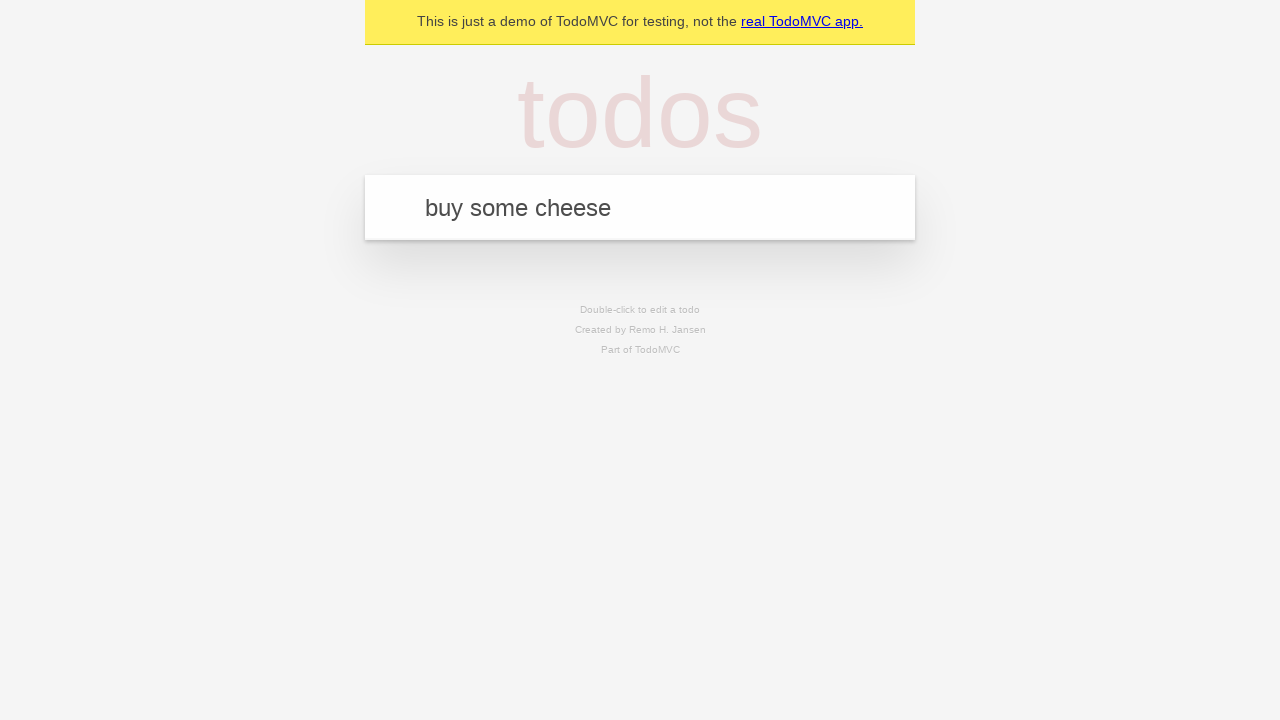

Pressed Enter to create first todo on internal:attr=[placeholder="What needs to be done?"i]
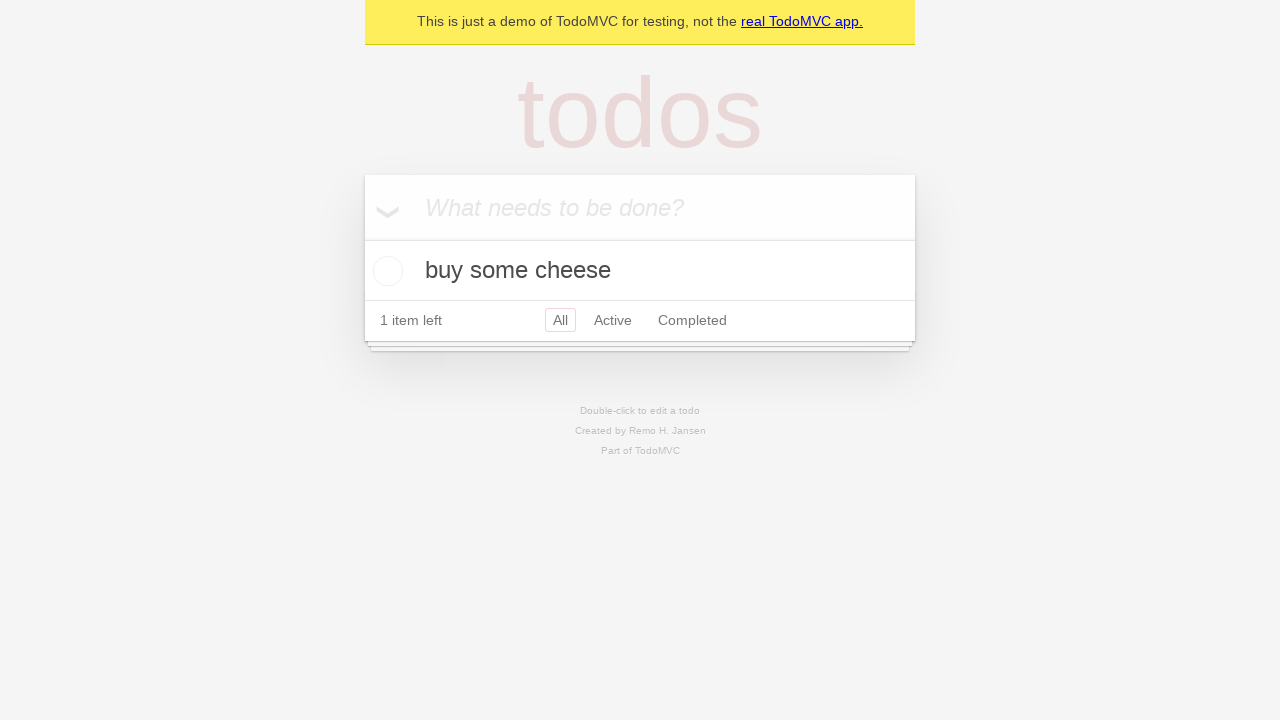

Filled todo input with 'feed the cat' on internal:attr=[placeholder="What needs to be done?"i]
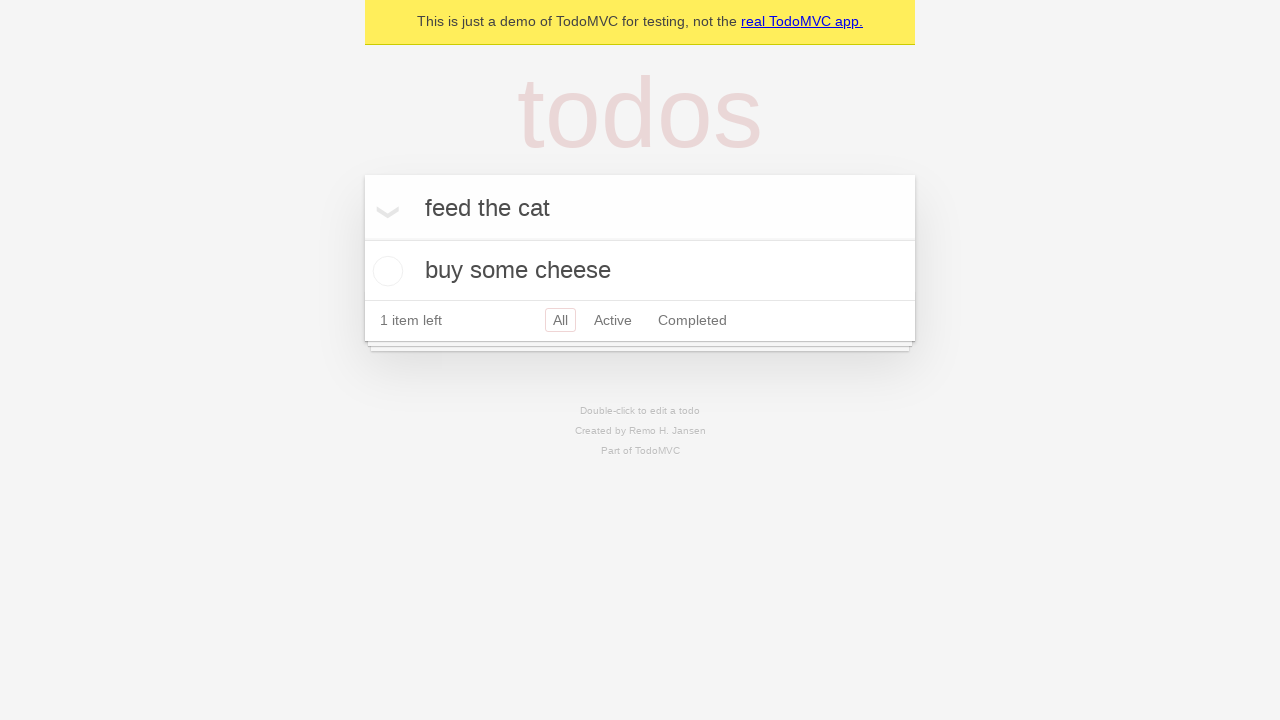

Pressed Enter to create second todo on internal:attr=[placeholder="What needs to be done?"i]
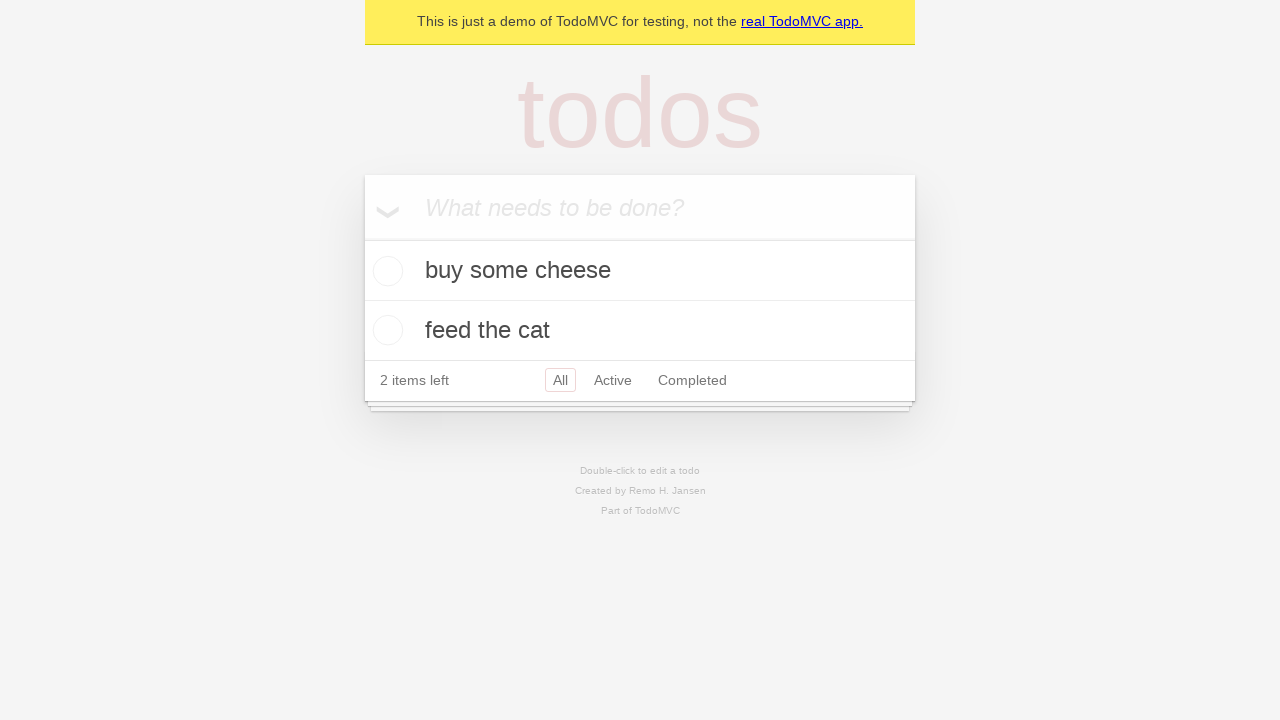

Filled todo input with 'book a doctors appointment' on internal:attr=[placeholder="What needs to be done?"i]
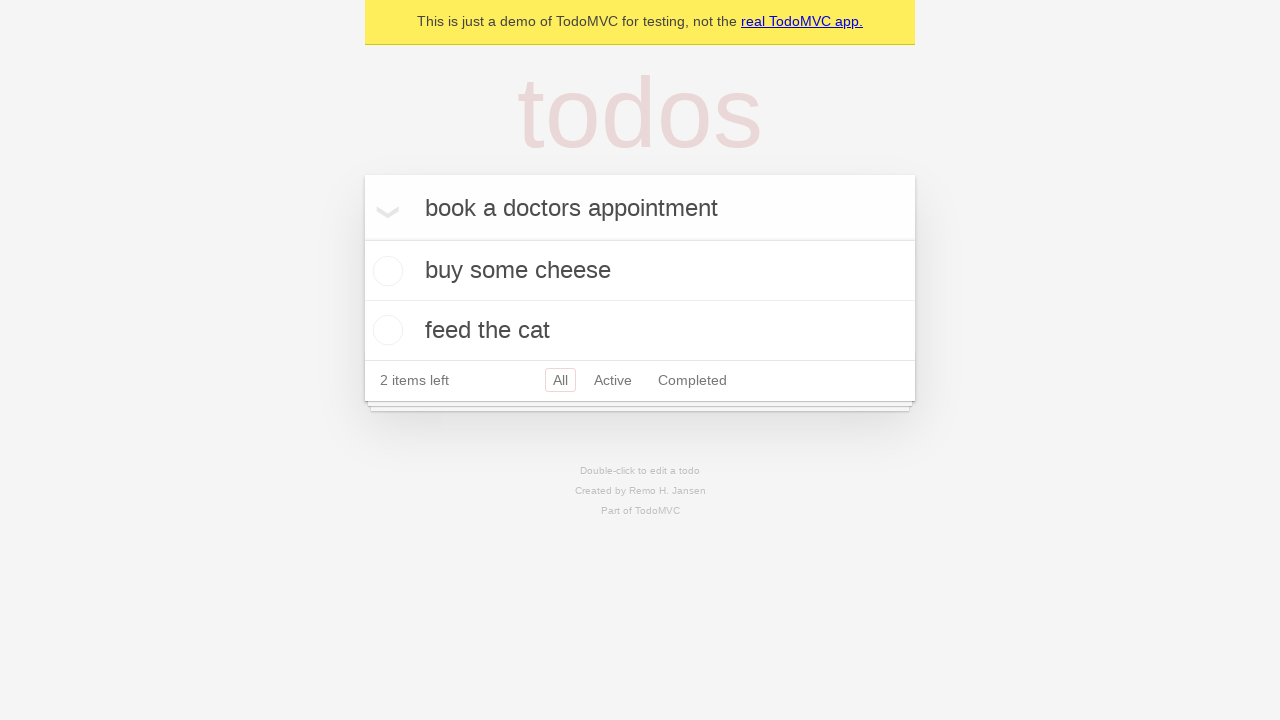

Pressed Enter to create third todo on internal:attr=[placeholder="What needs to be done?"i]
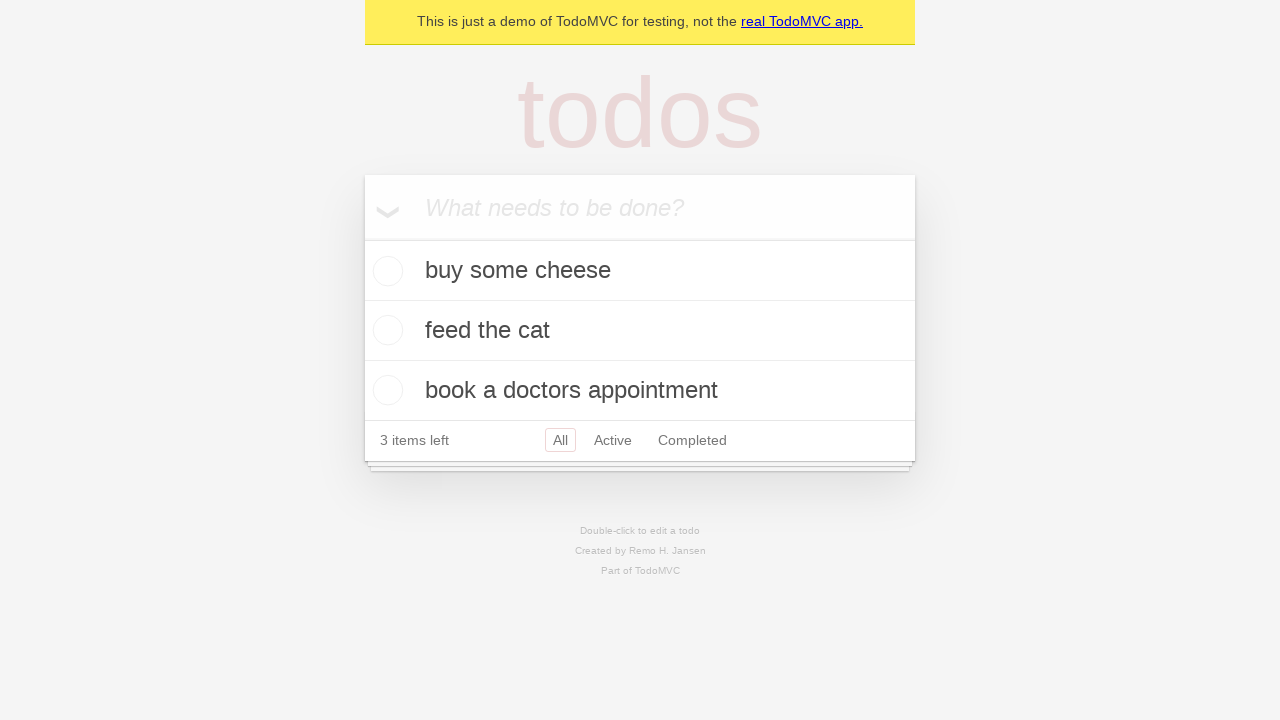

Waited for all three todos to load
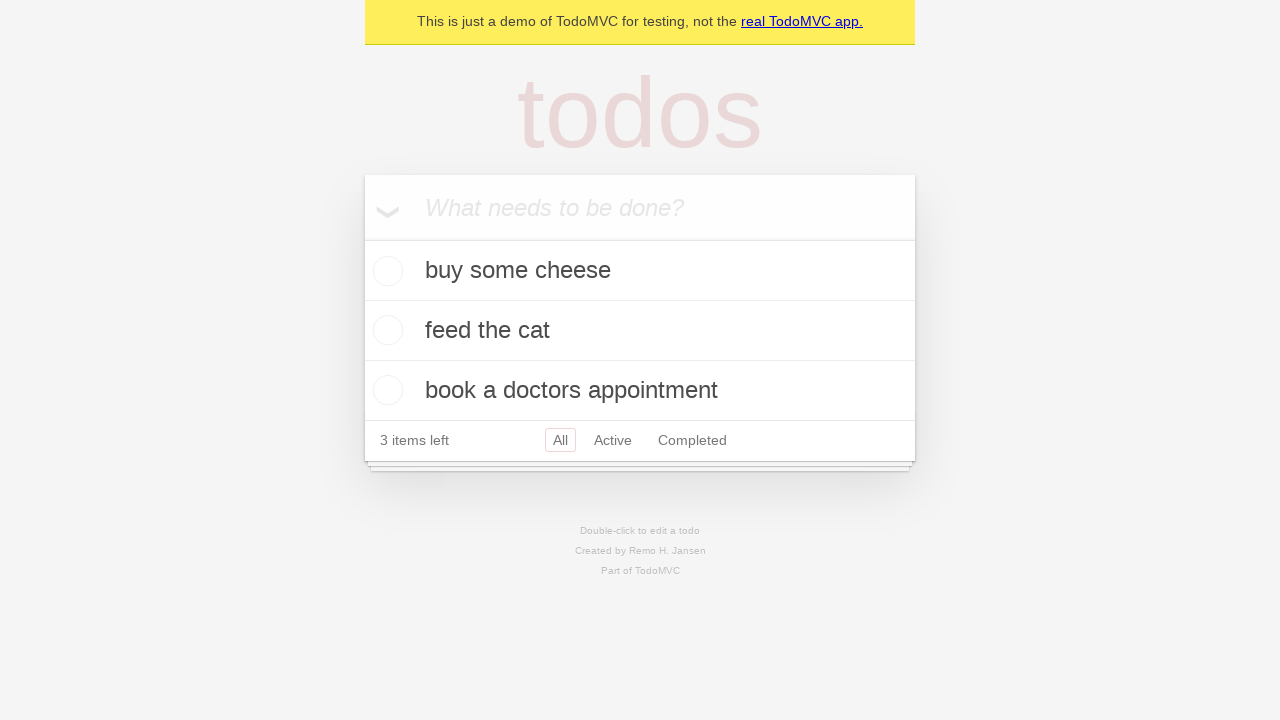

Clicked Active filter link at (613, 440) on internal:role=link[name="Active"i]
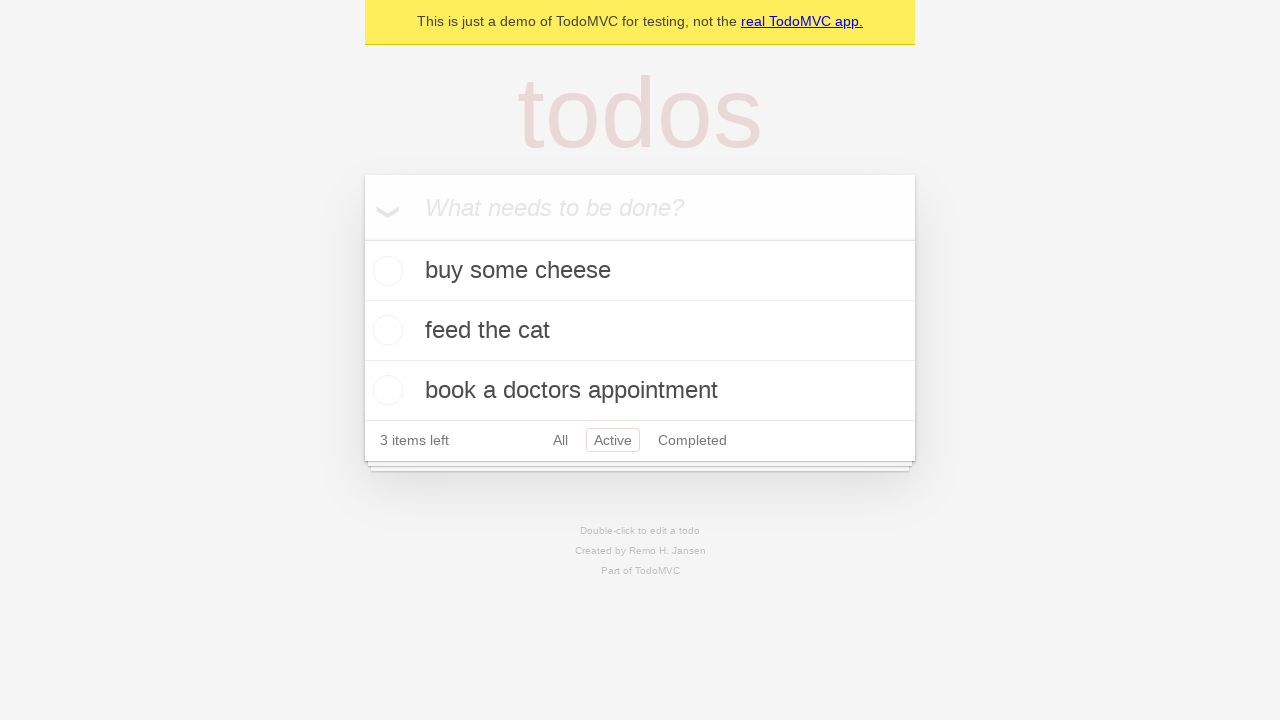

Clicked Completed filter link at (692, 440) on internal:role=link[name="Completed"i]
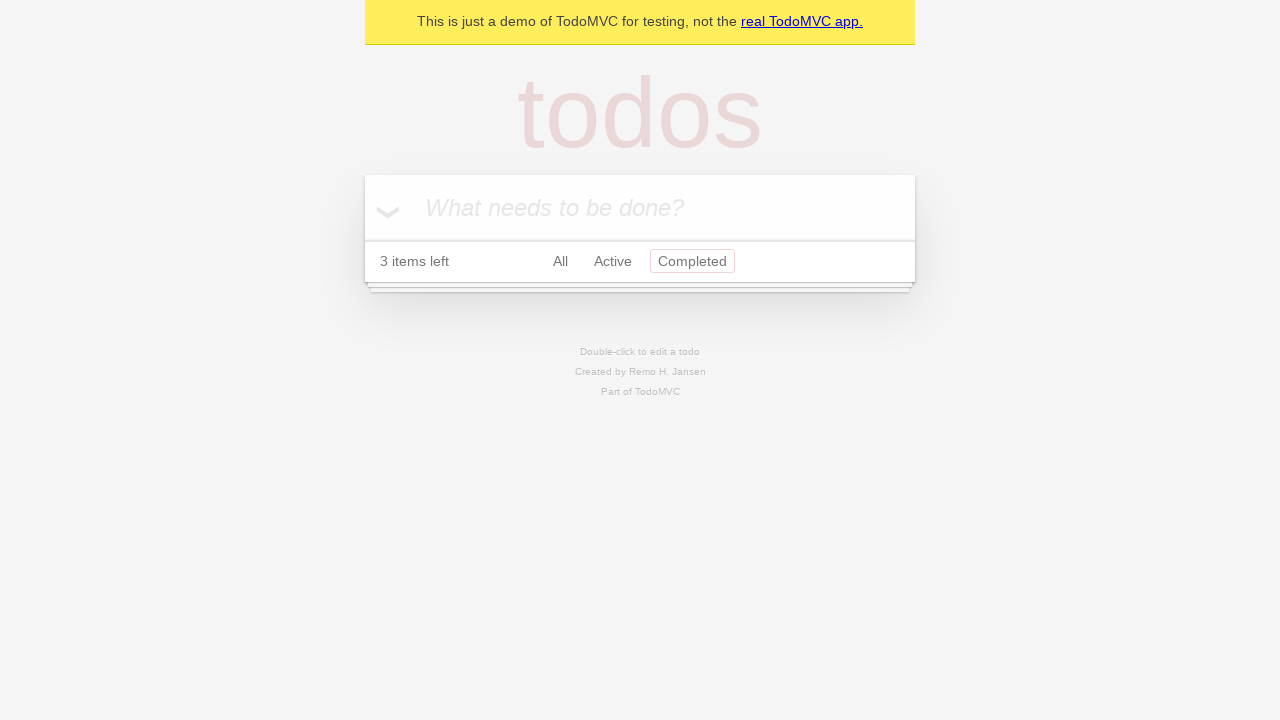

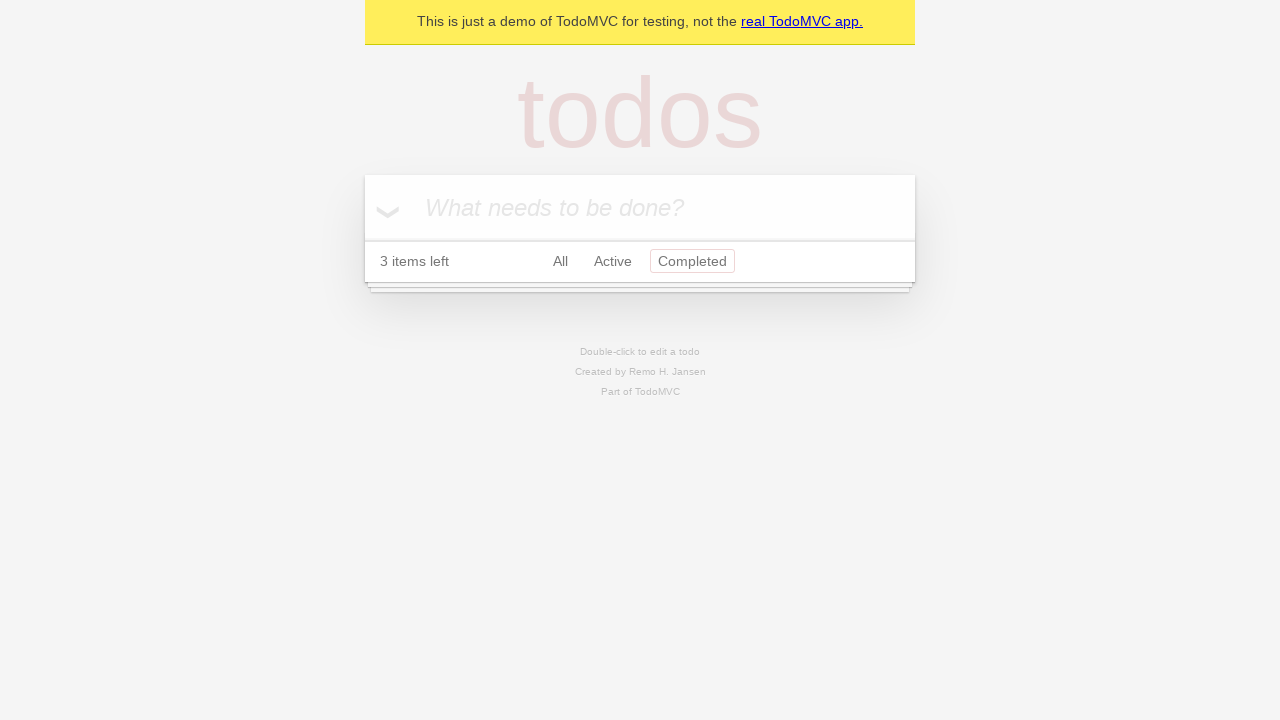